Tests checkbox functionality by navigating to the checkboxes page, toggling checkboxes on and off, and verifying checkbox state and attributes.

Starting URL: https://practice.expandtesting.com/

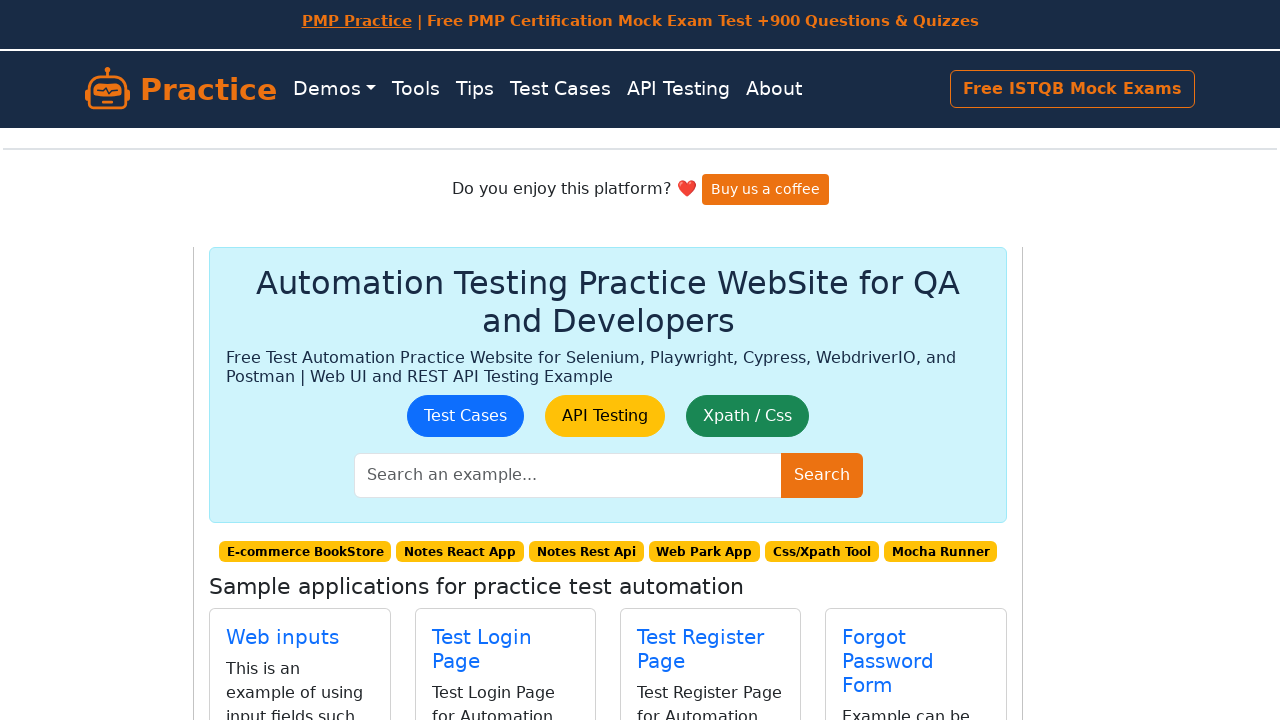

Navigated to checkboxes page by clicking 'Check Boxes' link at (495, 400) on text="Check Boxes"
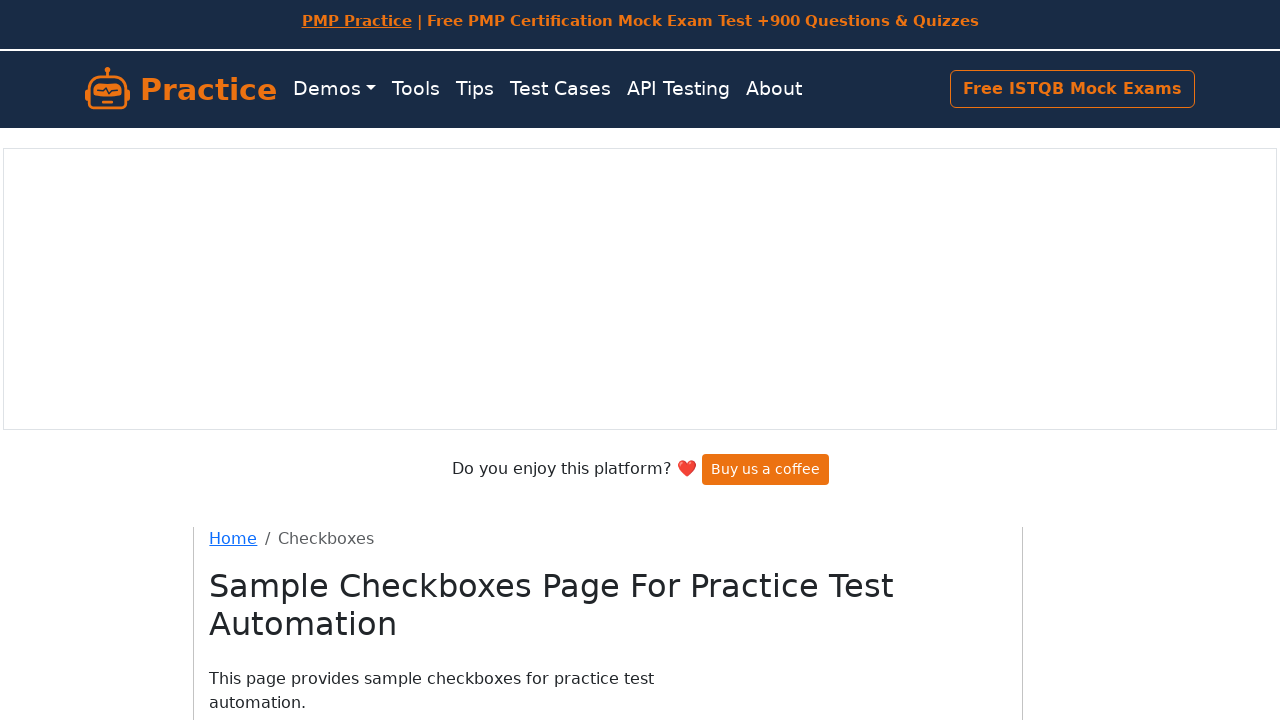

Unchecked checkbox2 at (217, 400) on input#checkbox2
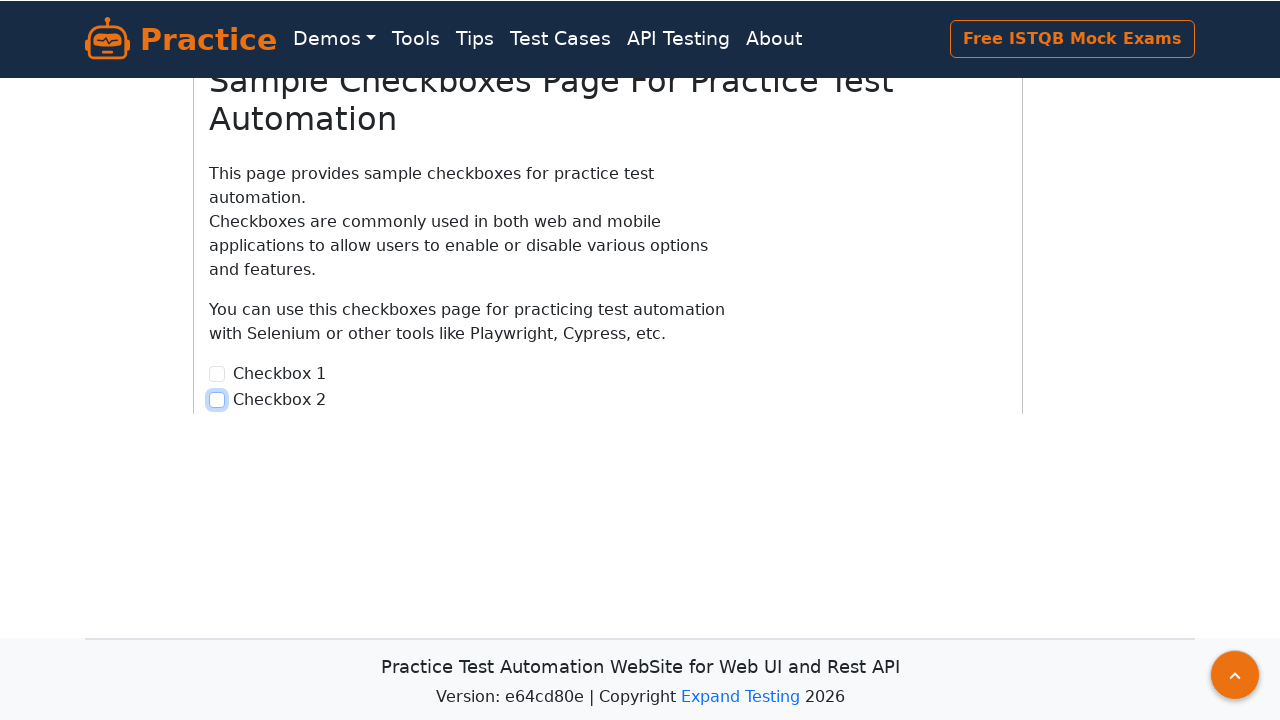

Checked checkbox1 at (217, 374) on input#checkbox1
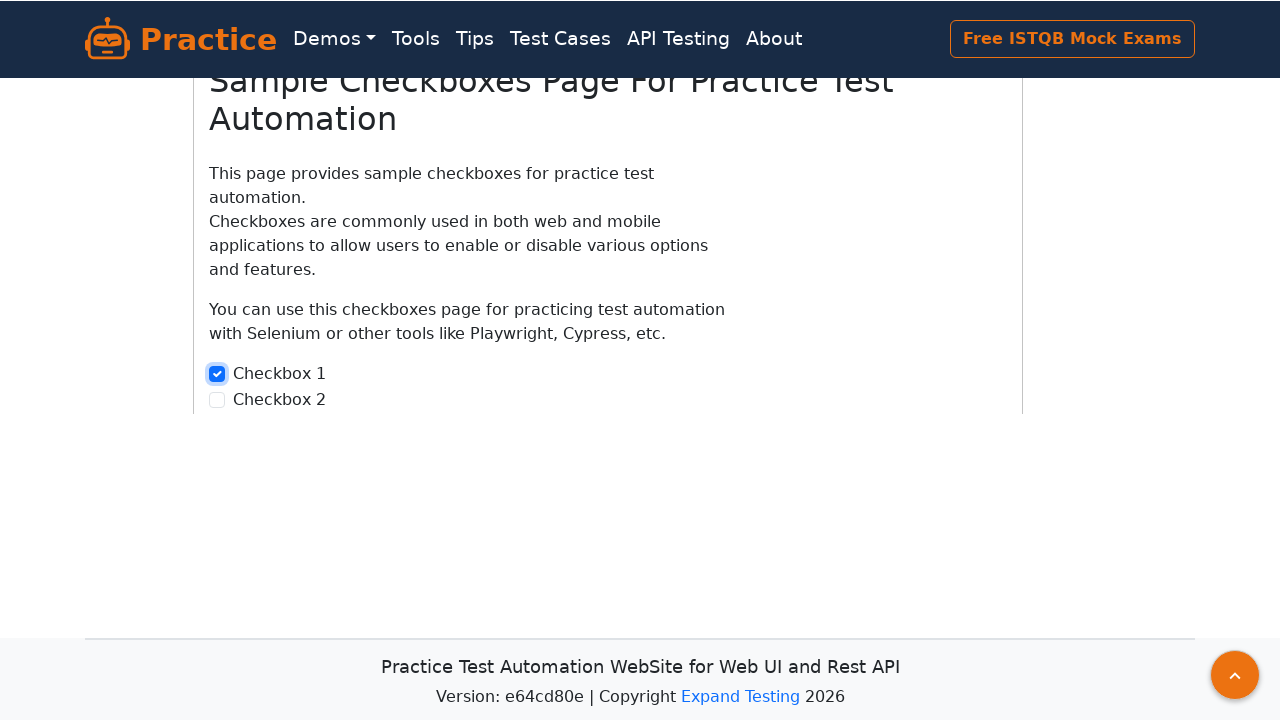

Checked checkbox2 again at (217, 400) on input#checkbox2
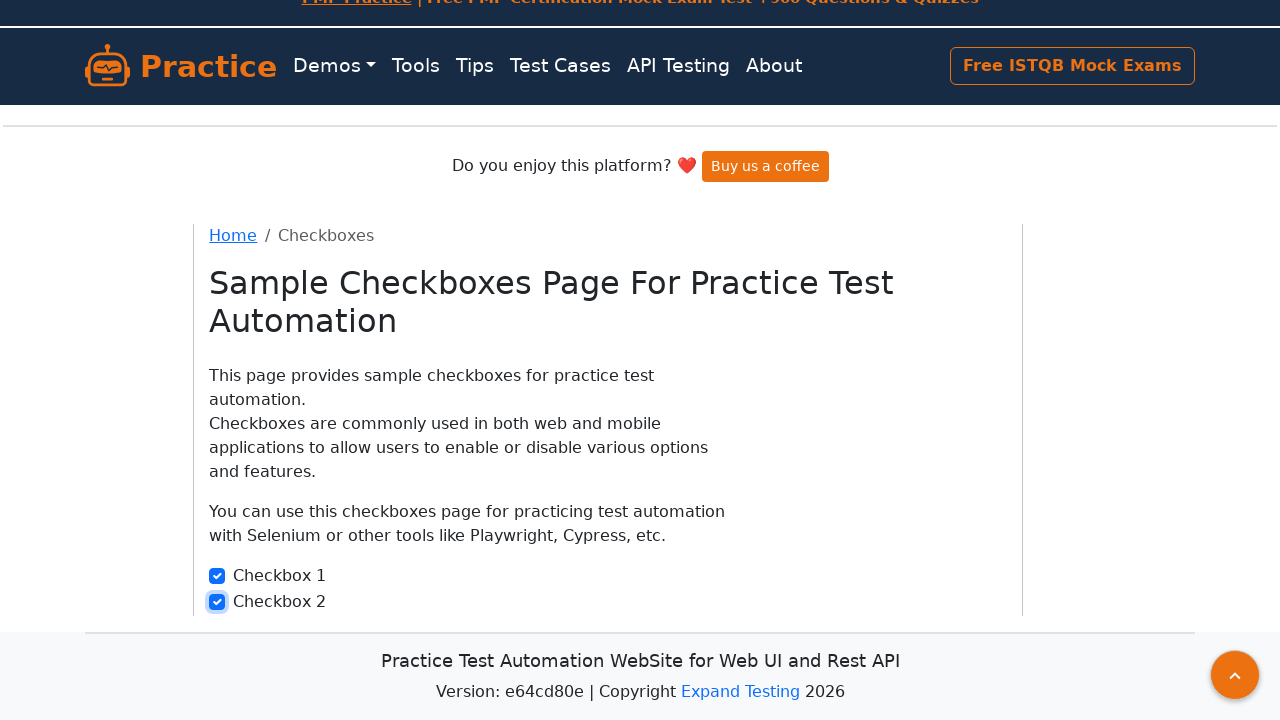

Verified checkbox1 is checked
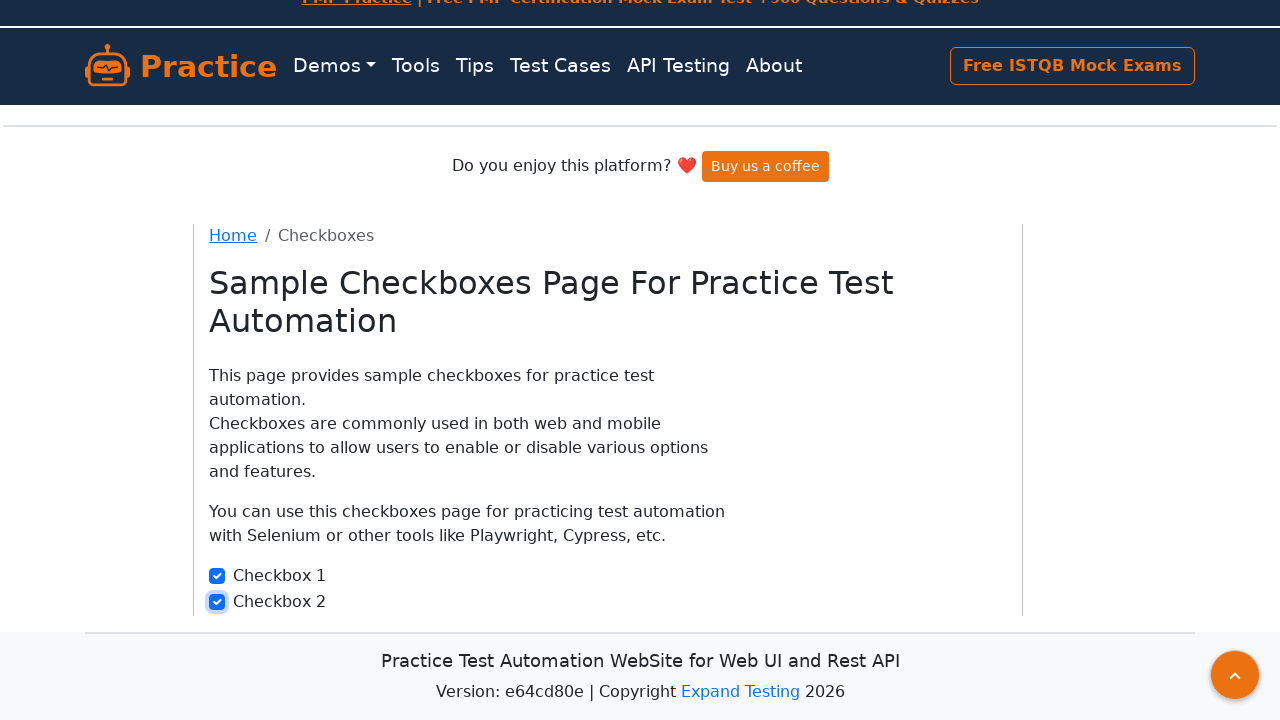

Verified checkbox1 has correct type attribute
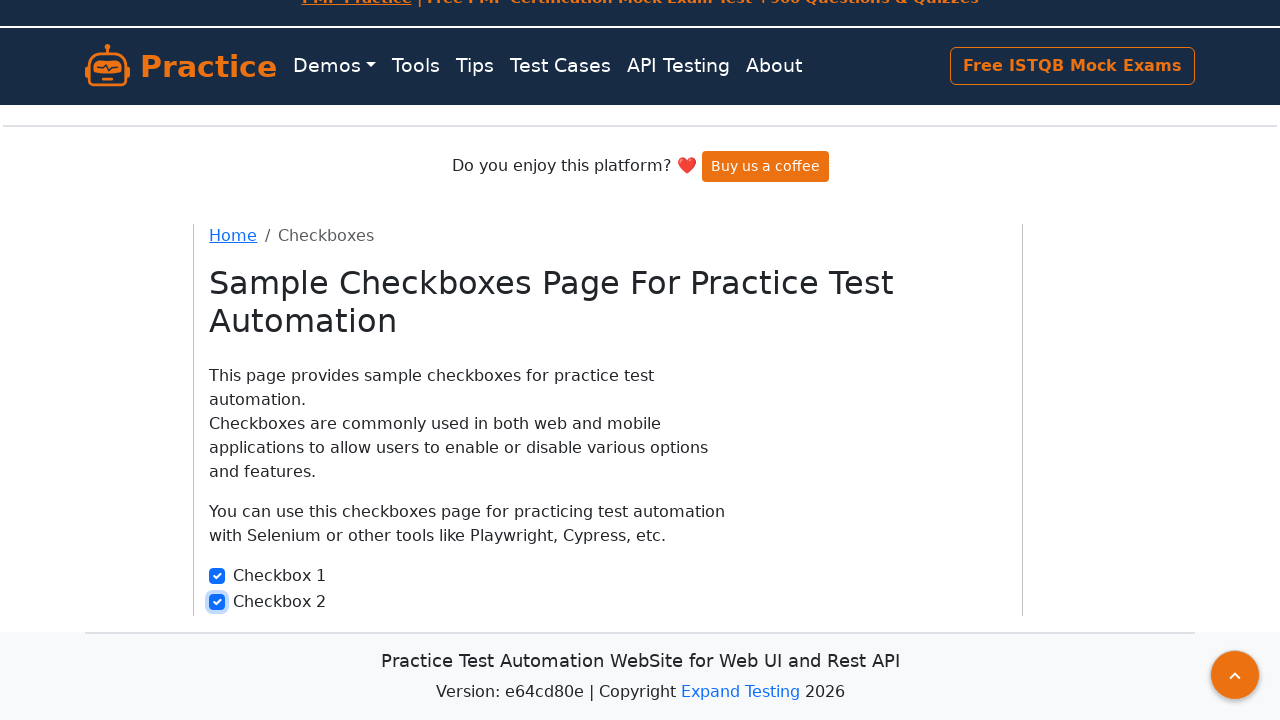

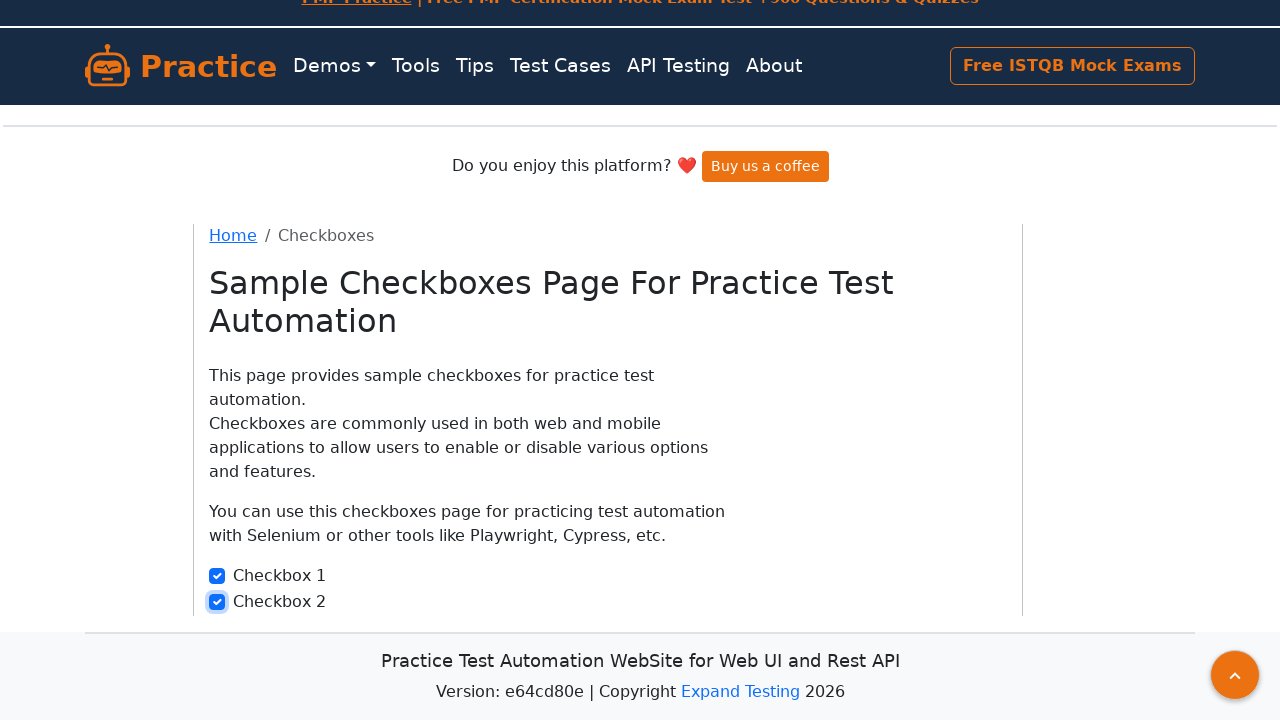